Tests the Macedonian Stock Exchange historical data filtering by setting a date range for a company stock (KMB) and submitting the filter to view results.

Starting URL: https://www.mse.mk/mk/stats/symbolhistory/KMB

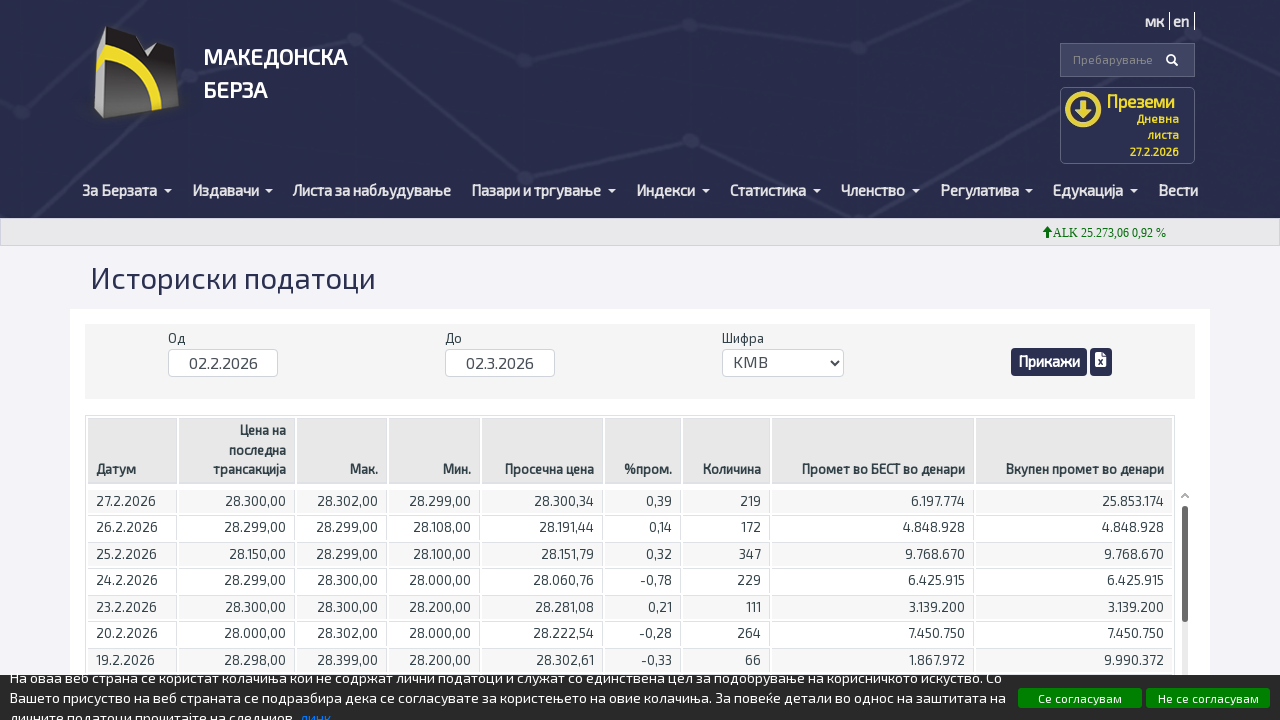

Waited for ToDate input field to be available
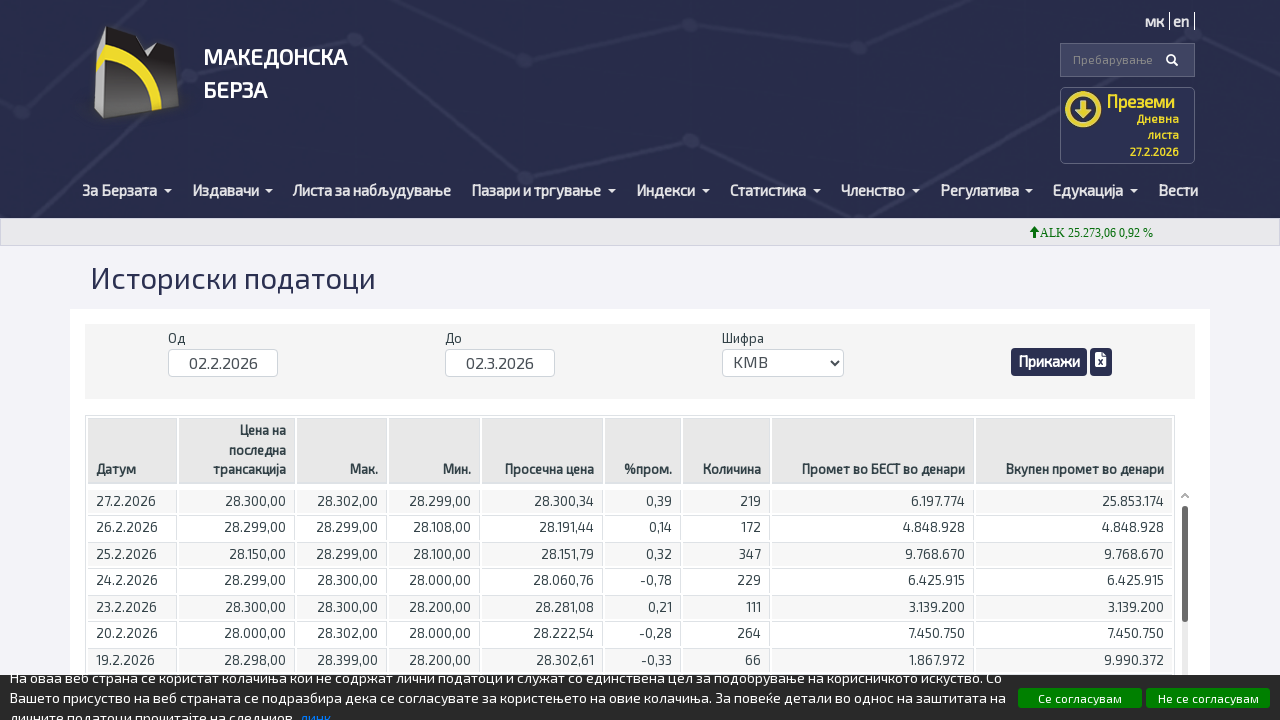

Waited for FromDate input field to be available
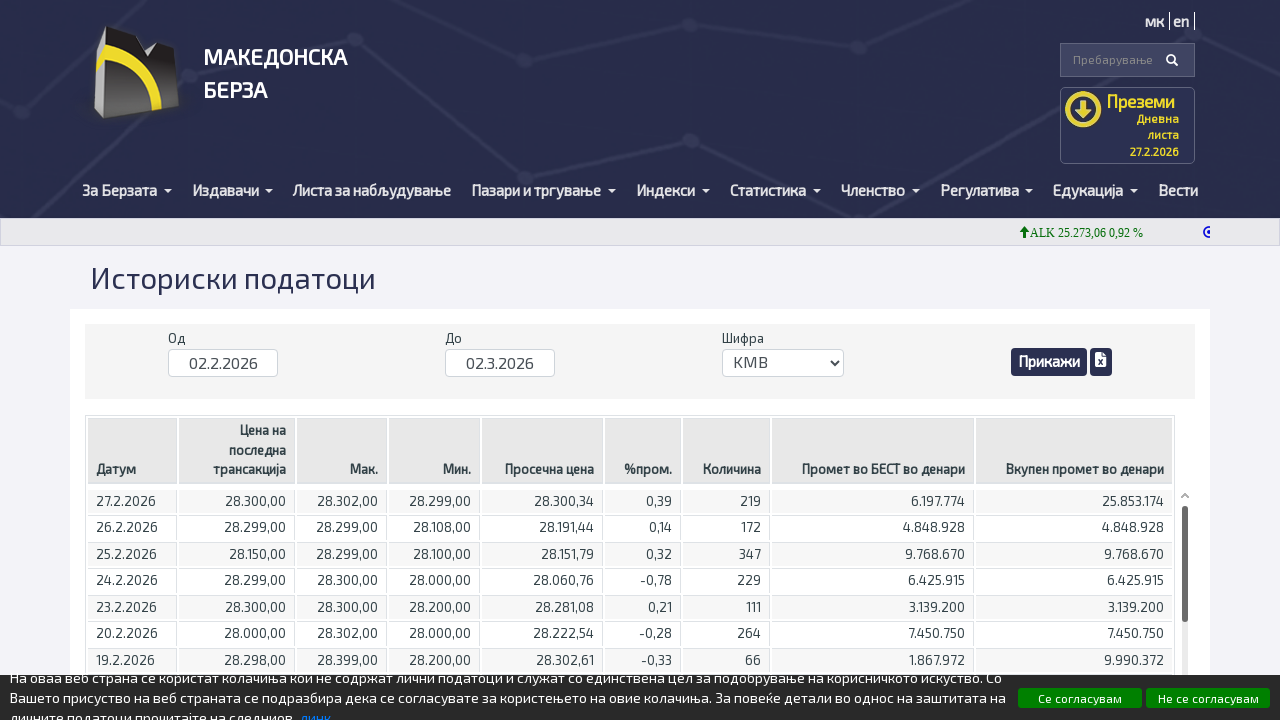

Set ToDate field to 04.11.2024 using JavaScript
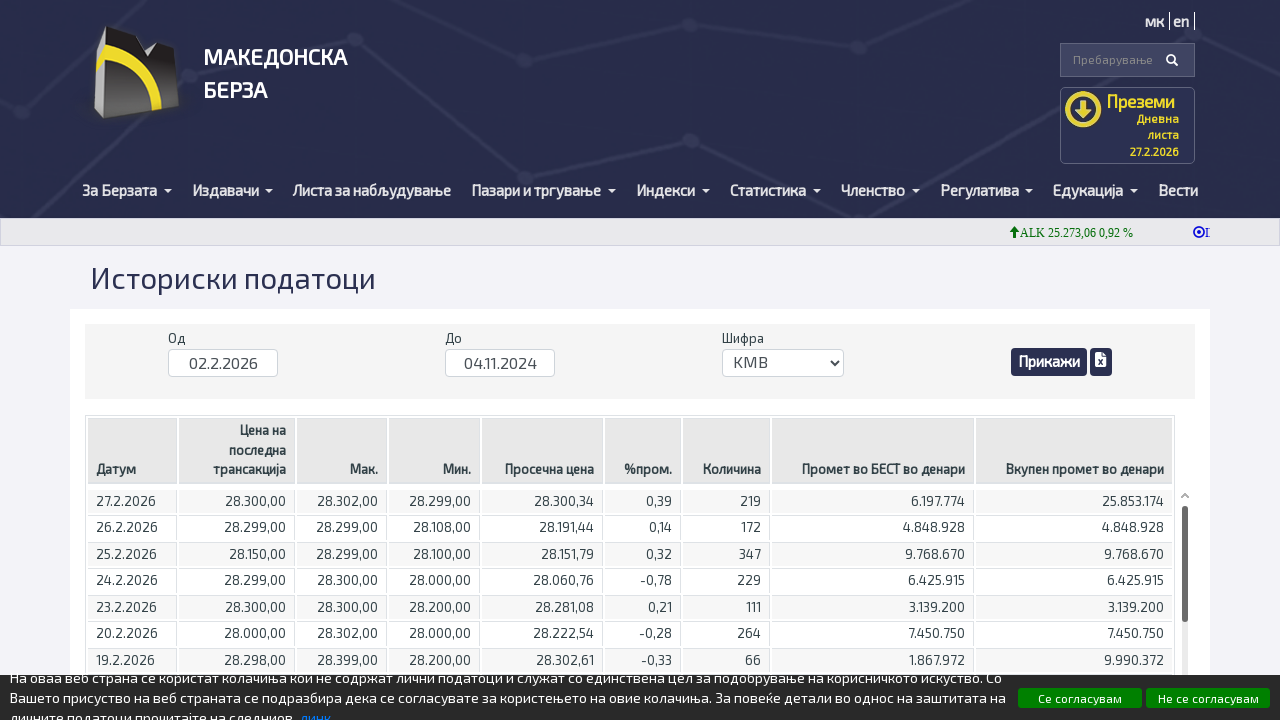

Set FromDate field to 05.11.2023 using JavaScript
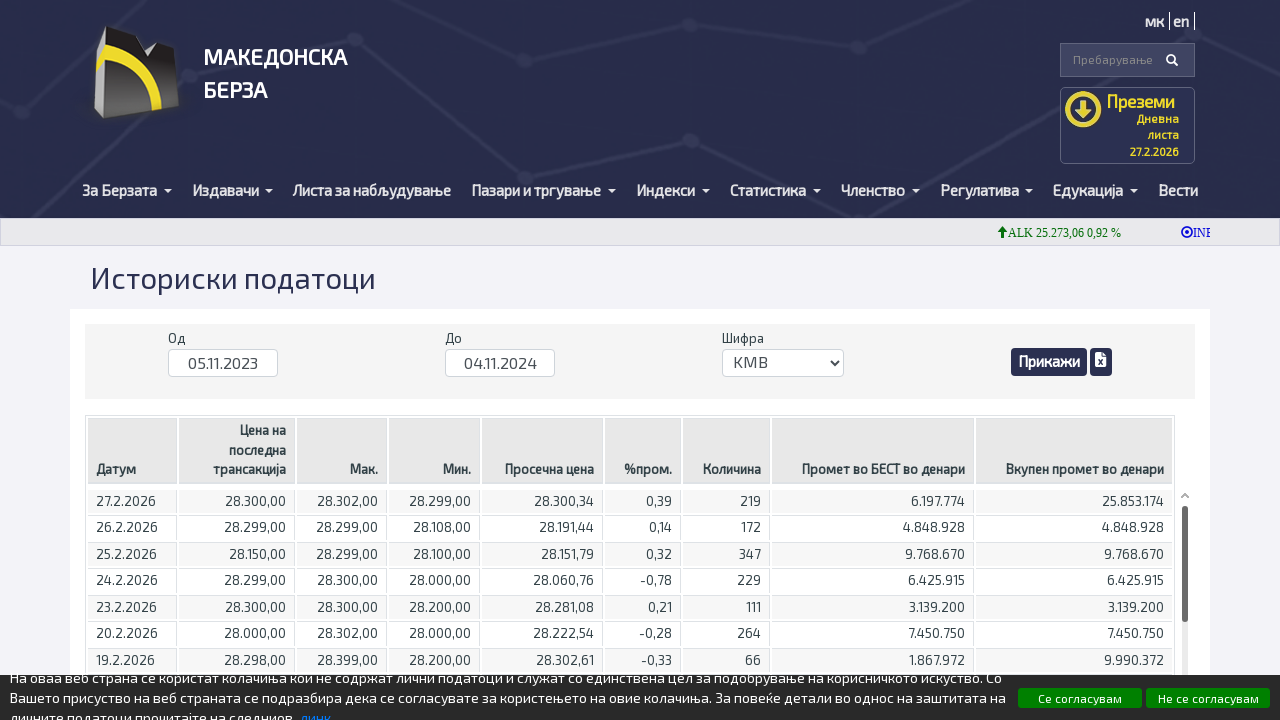

Clicked submit button to apply date range filter for KMB stock history at (1049, 362) on .btn-primary-sm
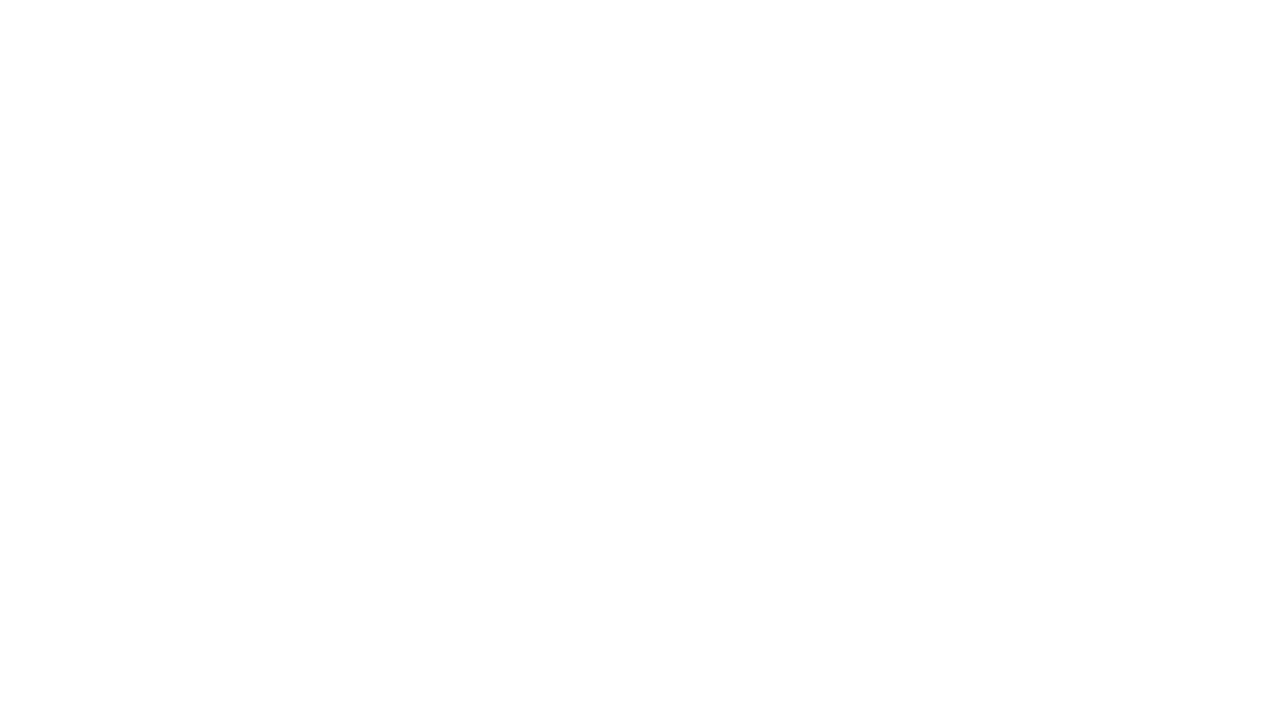

Results table loaded with filtered historical data
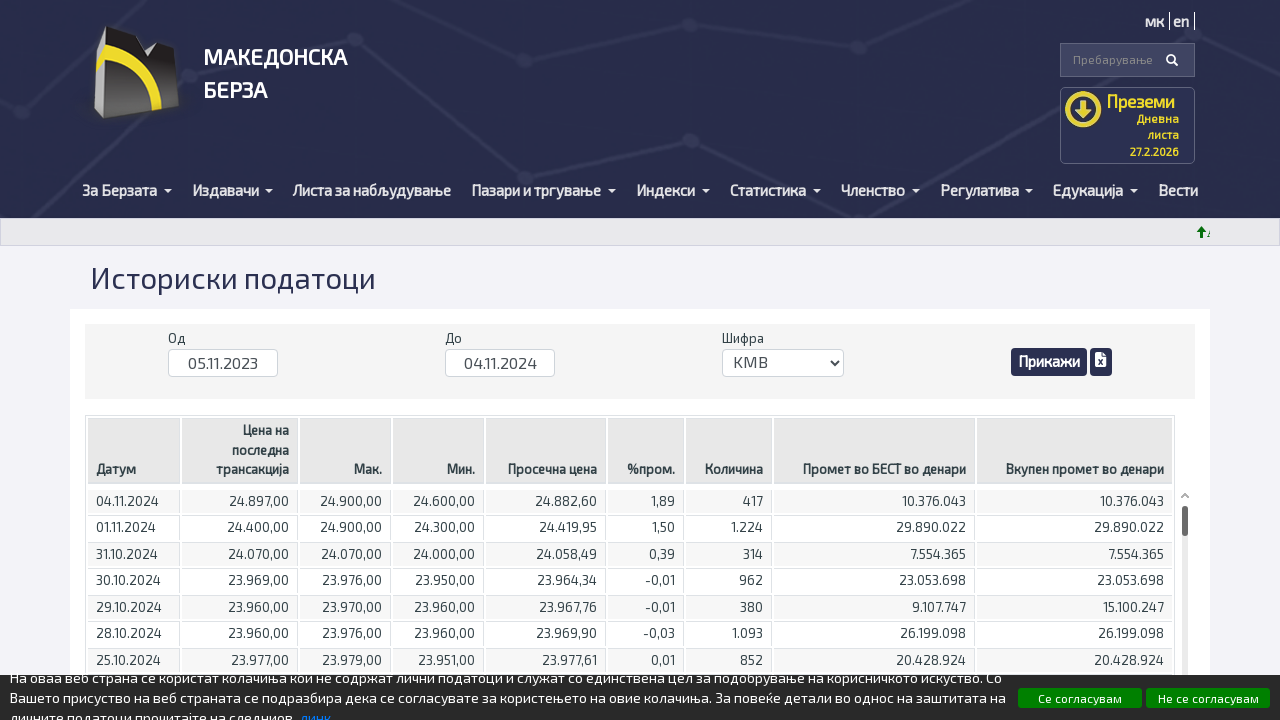

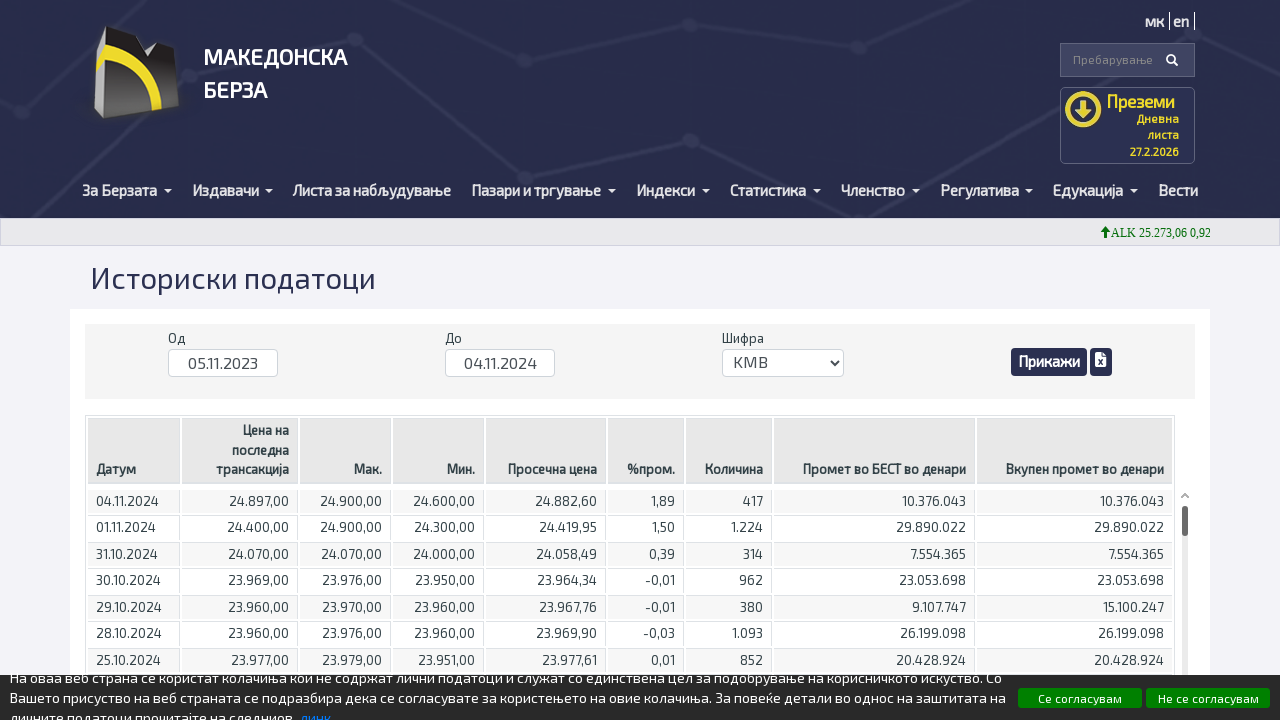